Verifies the page title equals "OrangeHRM"

Starting URL: https://opensource-demo.orangehrmlive.com/

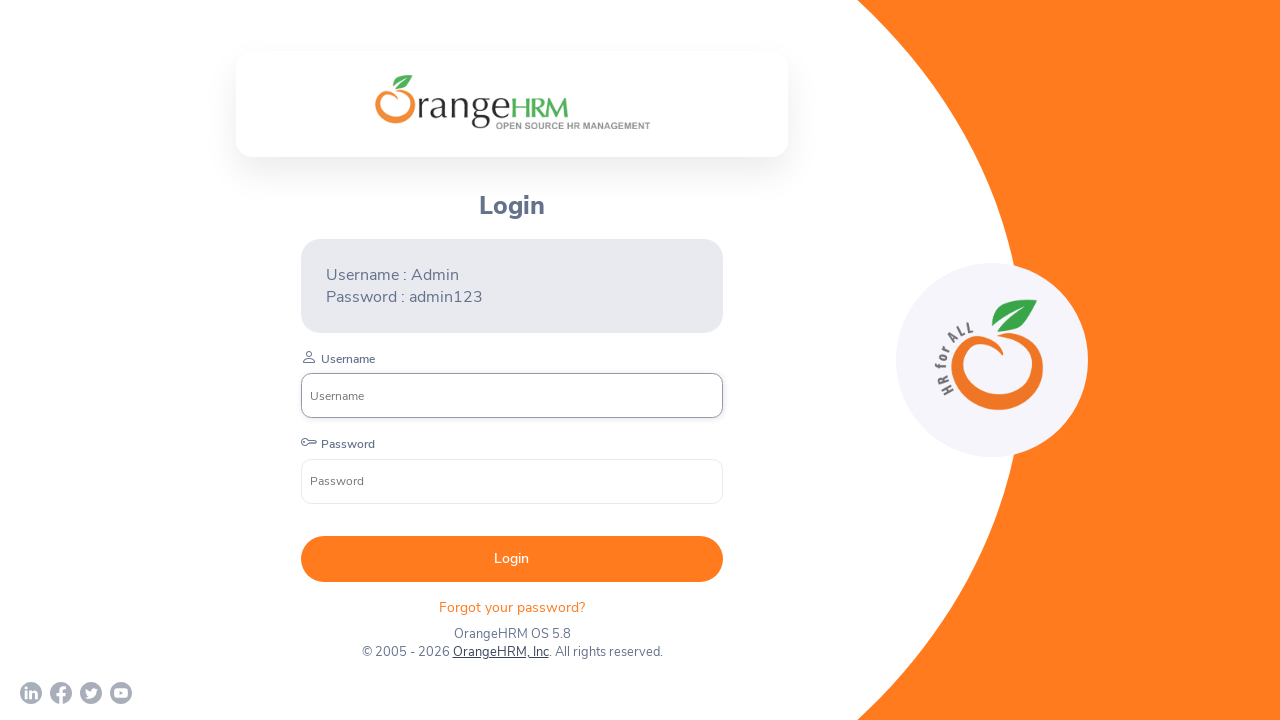

Retrieved page title
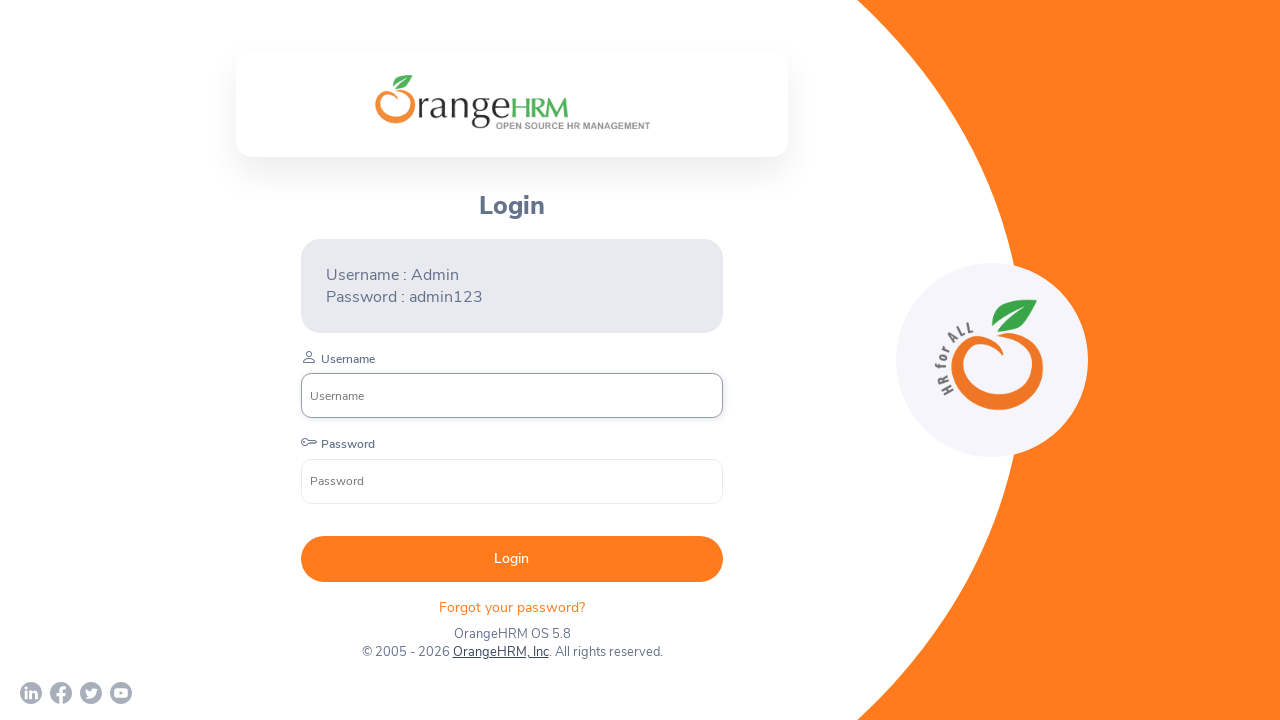

Verified page title equals 'OrangeHRM'
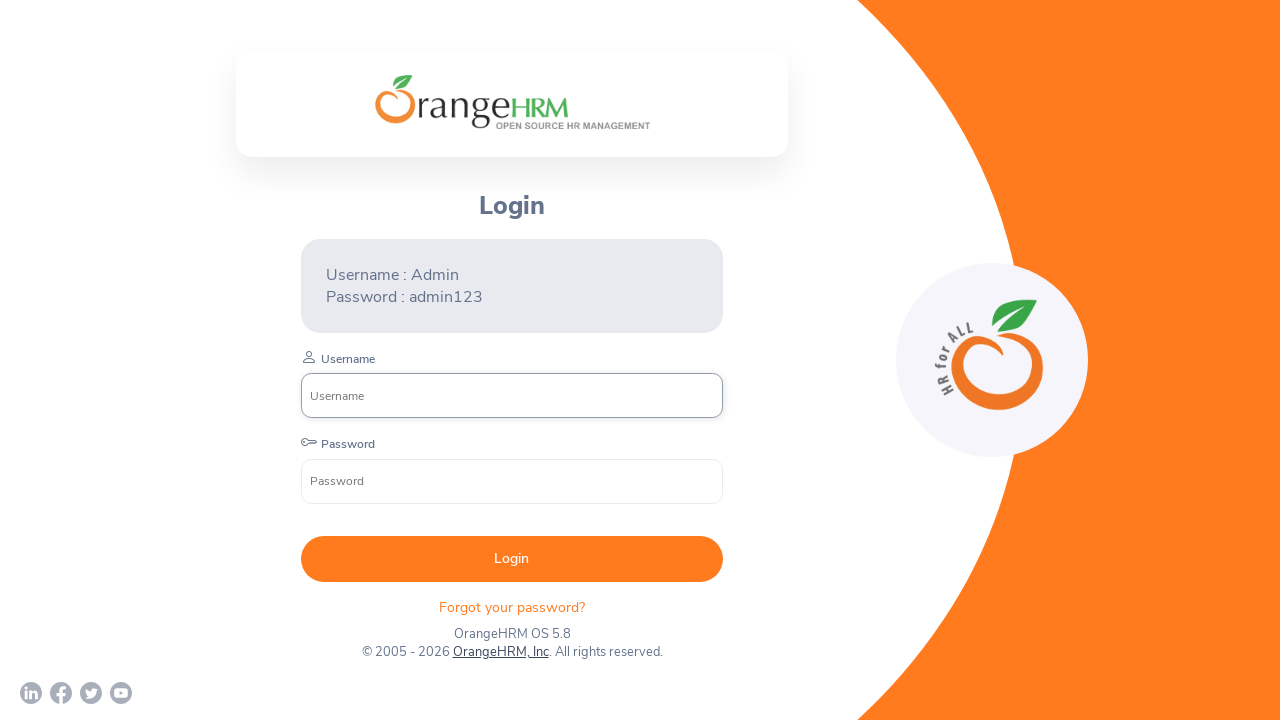

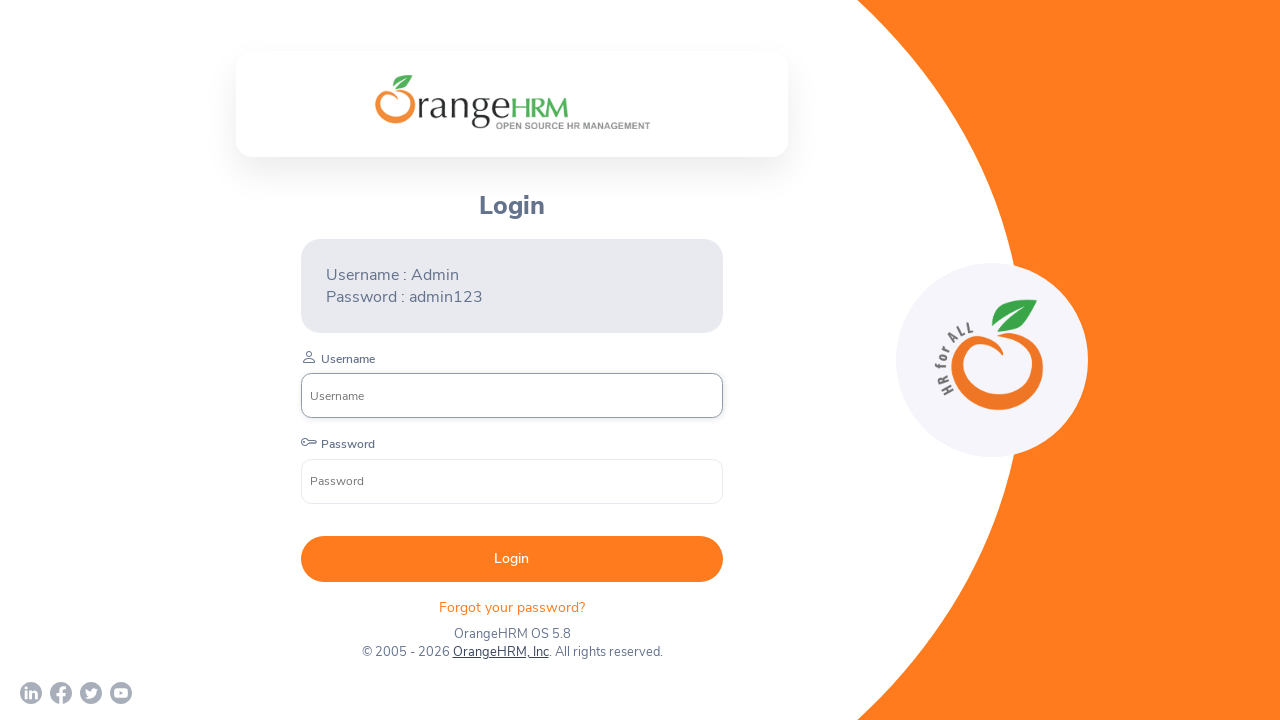